Navigates to USPS website and clicks on a menu item to test navigation functionality

Starting URL: https://www.usps.com/

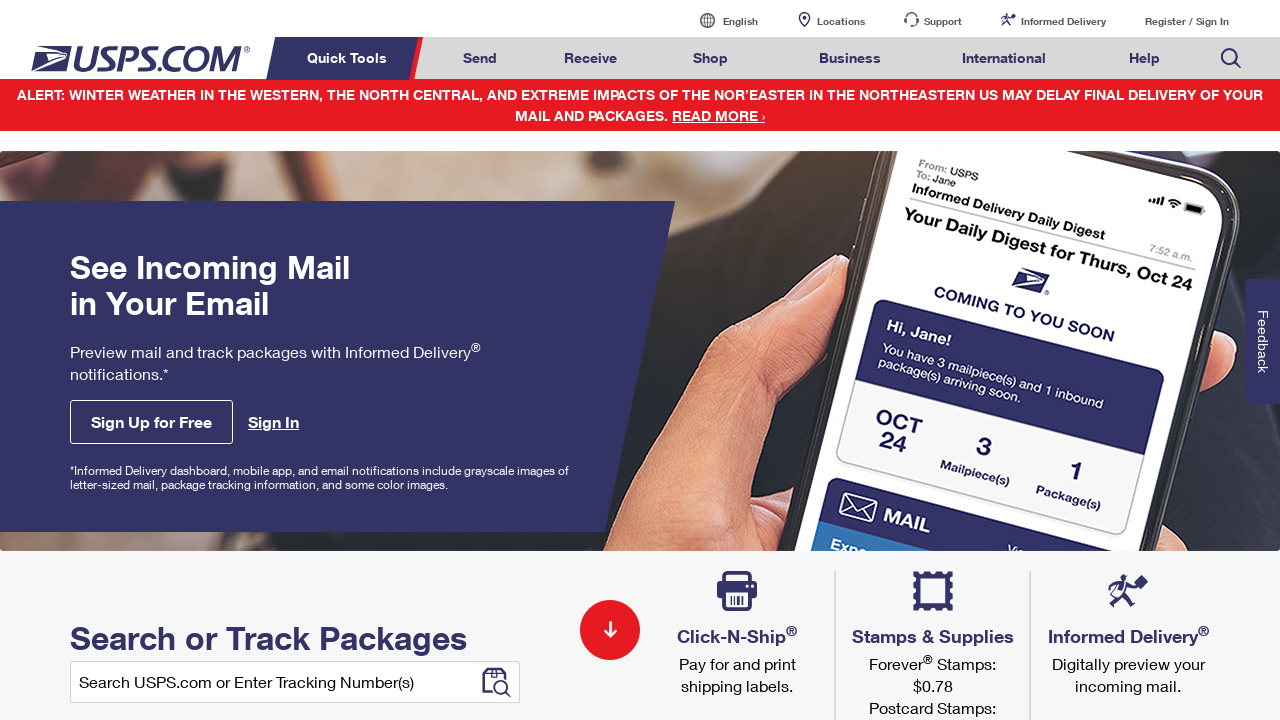

Clicked on the second menu item at (590, 58) on (//a[@class='menuitem'])[2]
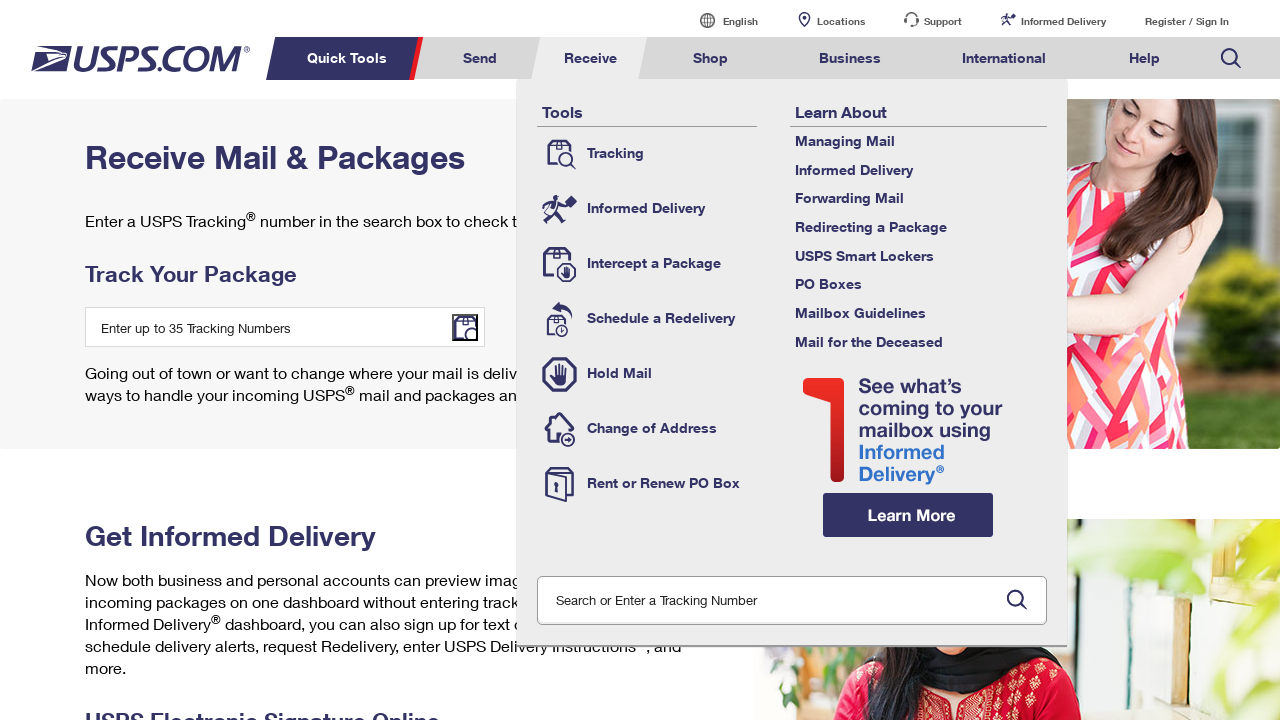

Navigation completed and network idle
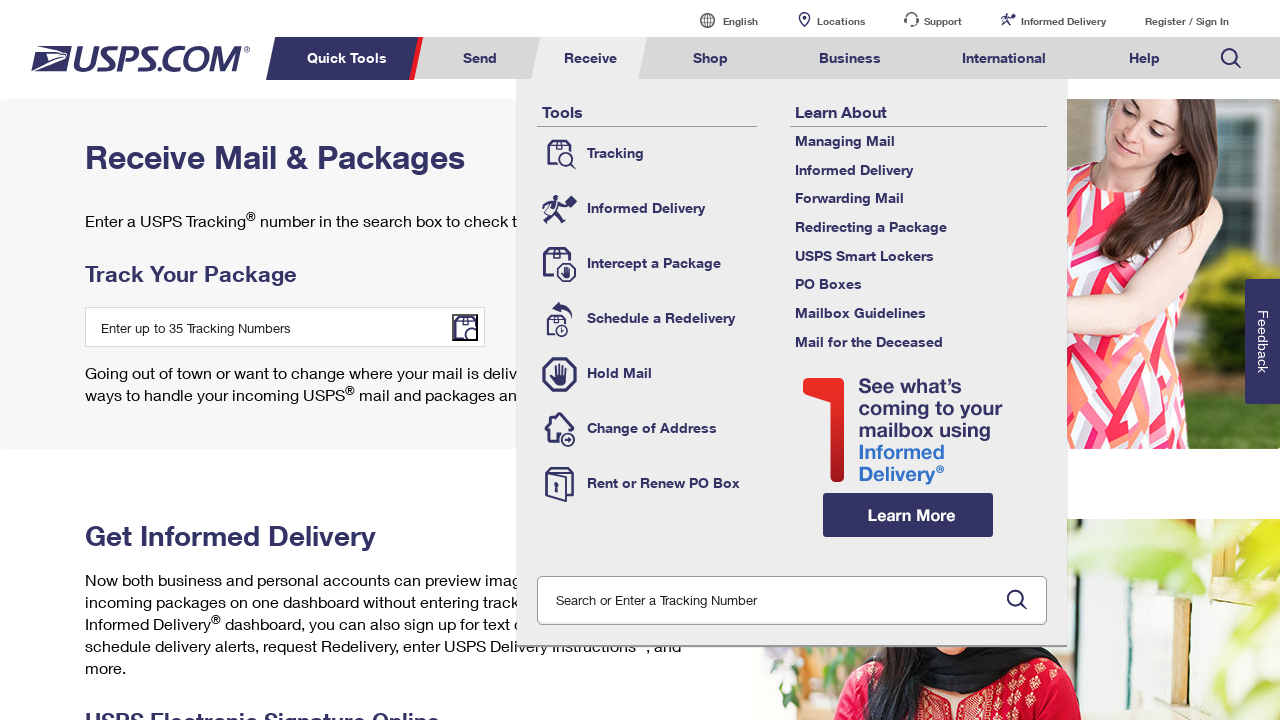

Current URL verified: https://www.usps.com/manage/
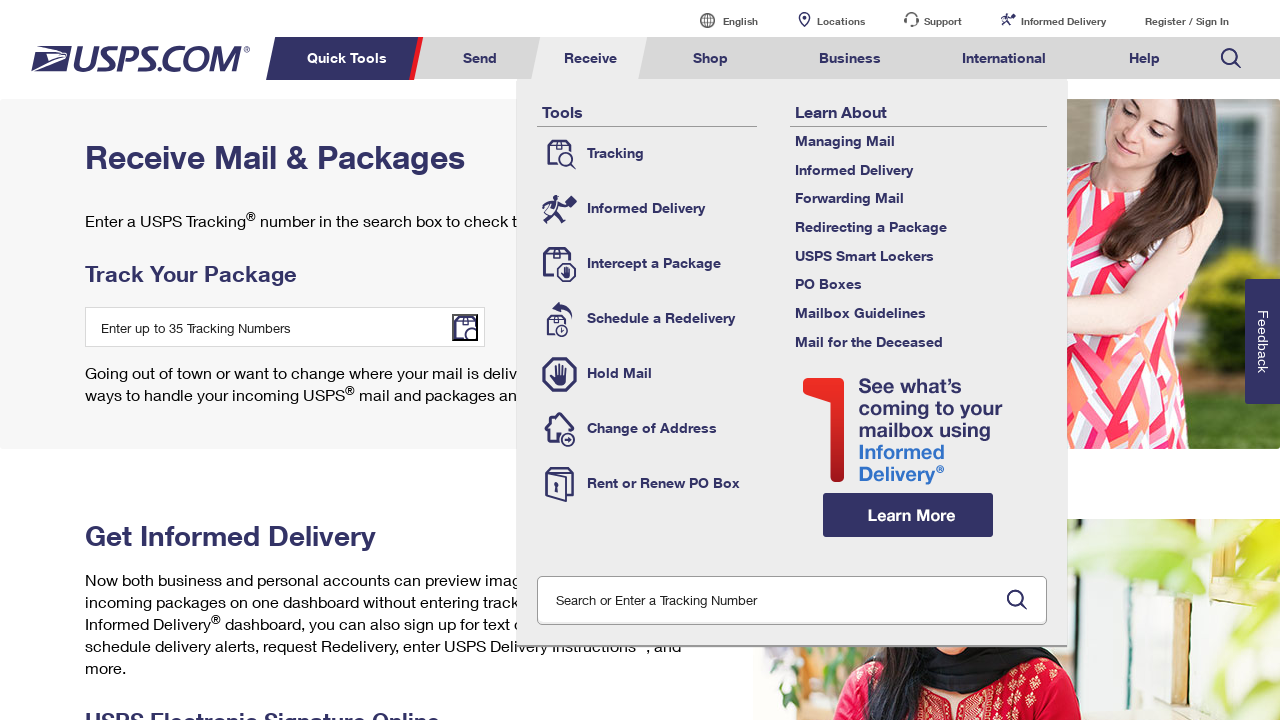

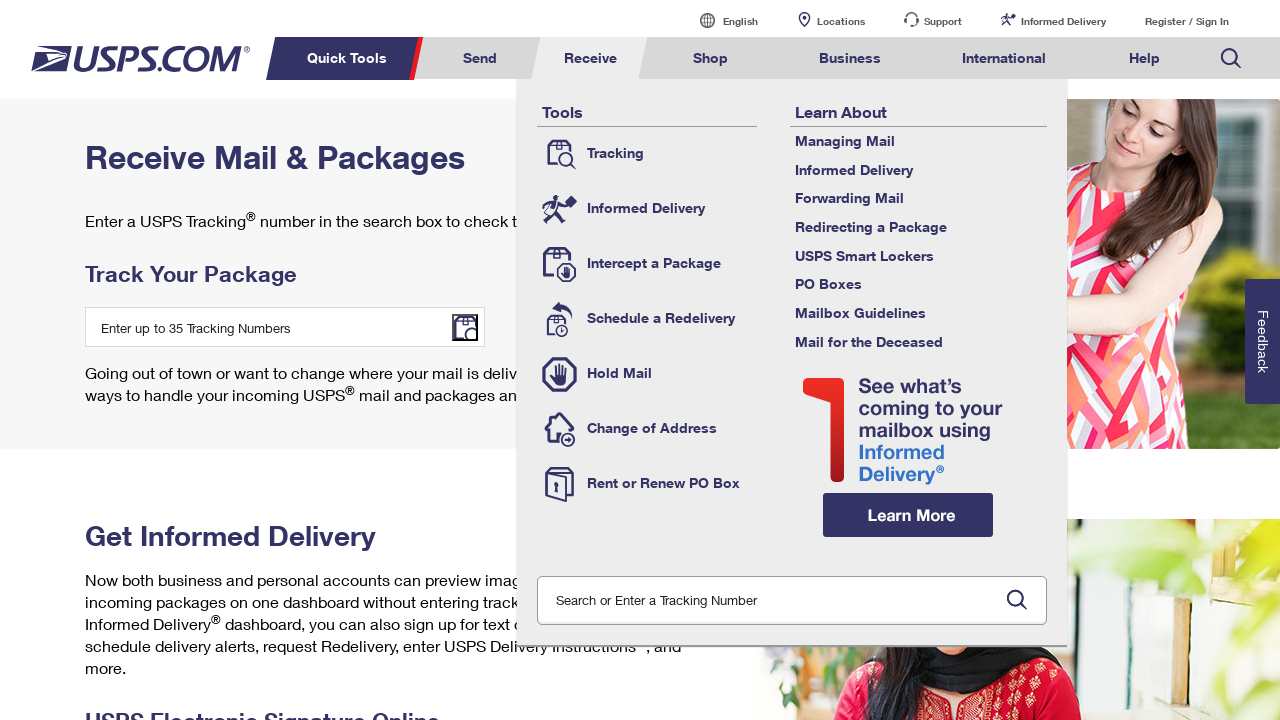